Tests that edits are cancelled when pressing Escape key

Starting URL: https://demo.playwright.dev/todomvc

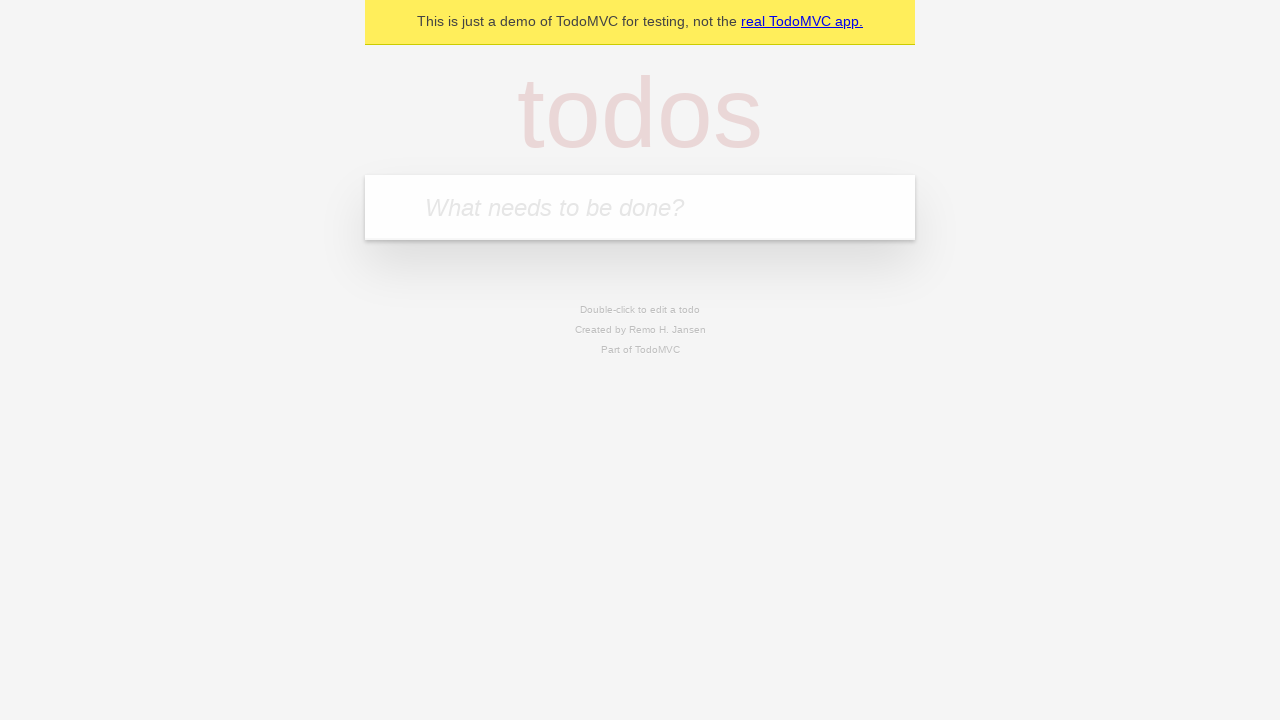

Filled input field with first todo 'buy some cheese' on internal:attr=[placeholder="What needs to be done?"i]
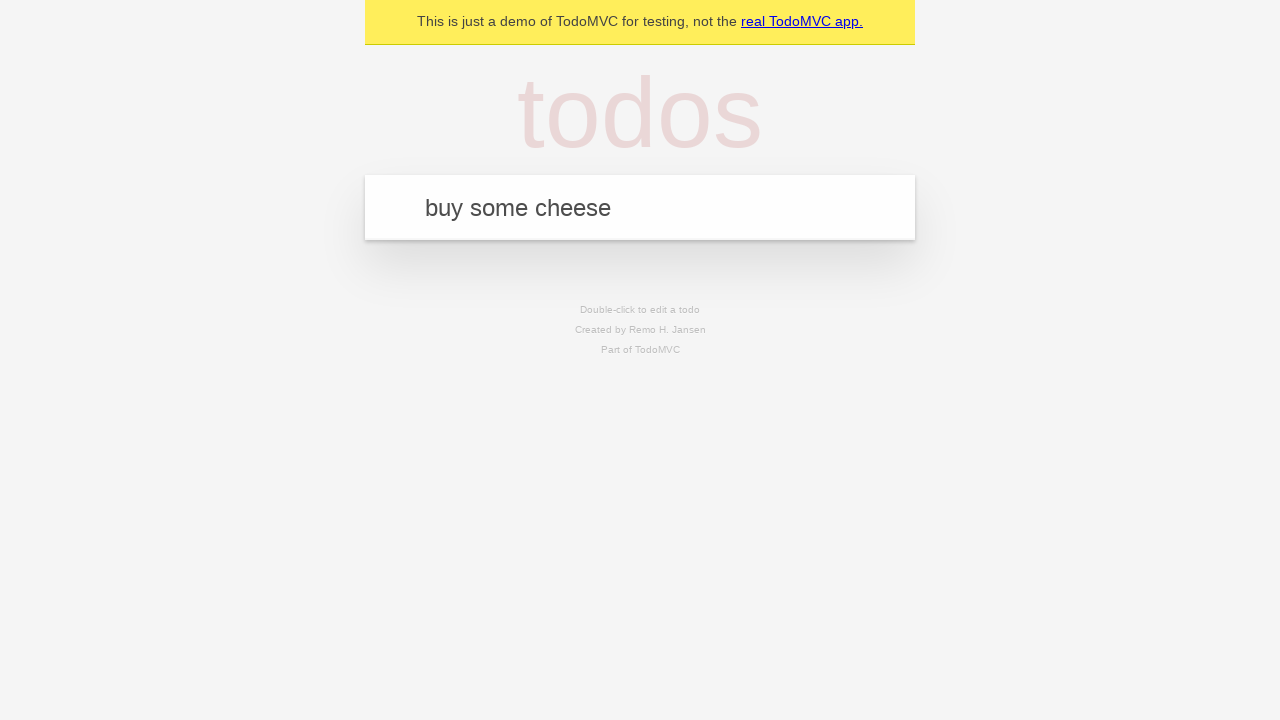

Pressed Enter to add first todo on internal:attr=[placeholder="What needs to be done?"i]
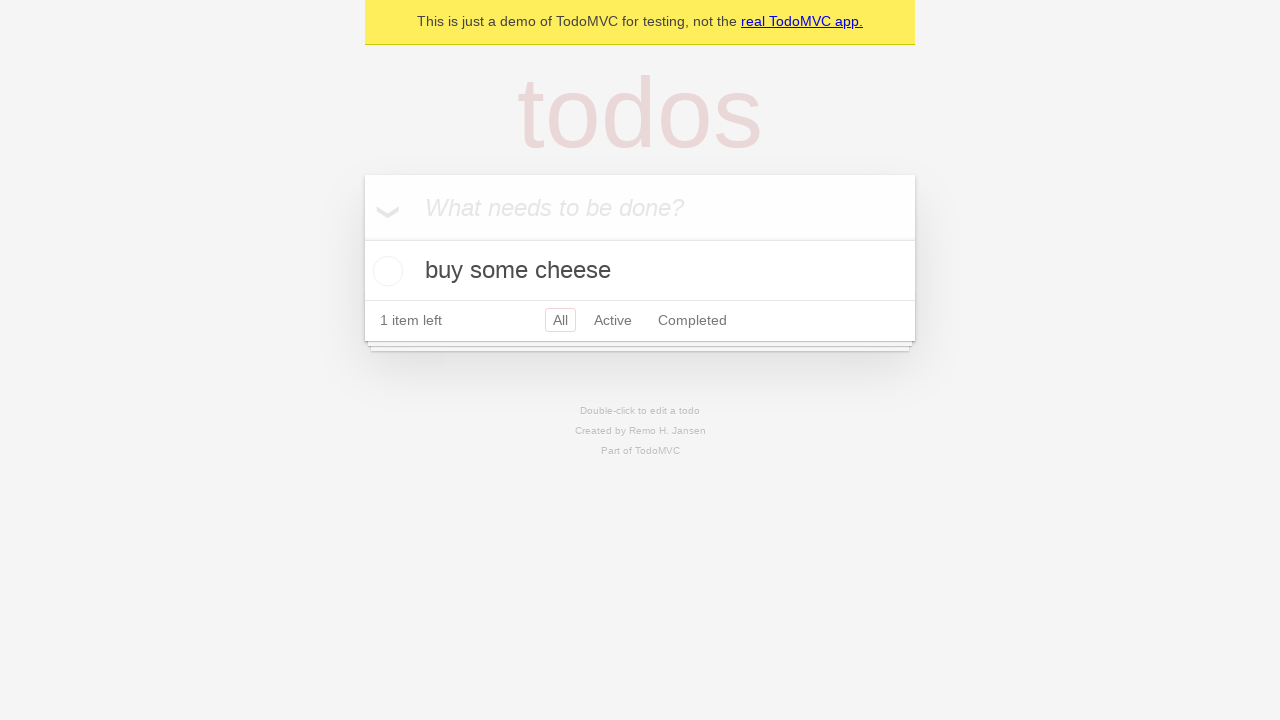

Filled input field with second todo 'feed the cat' on internal:attr=[placeholder="What needs to be done?"i]
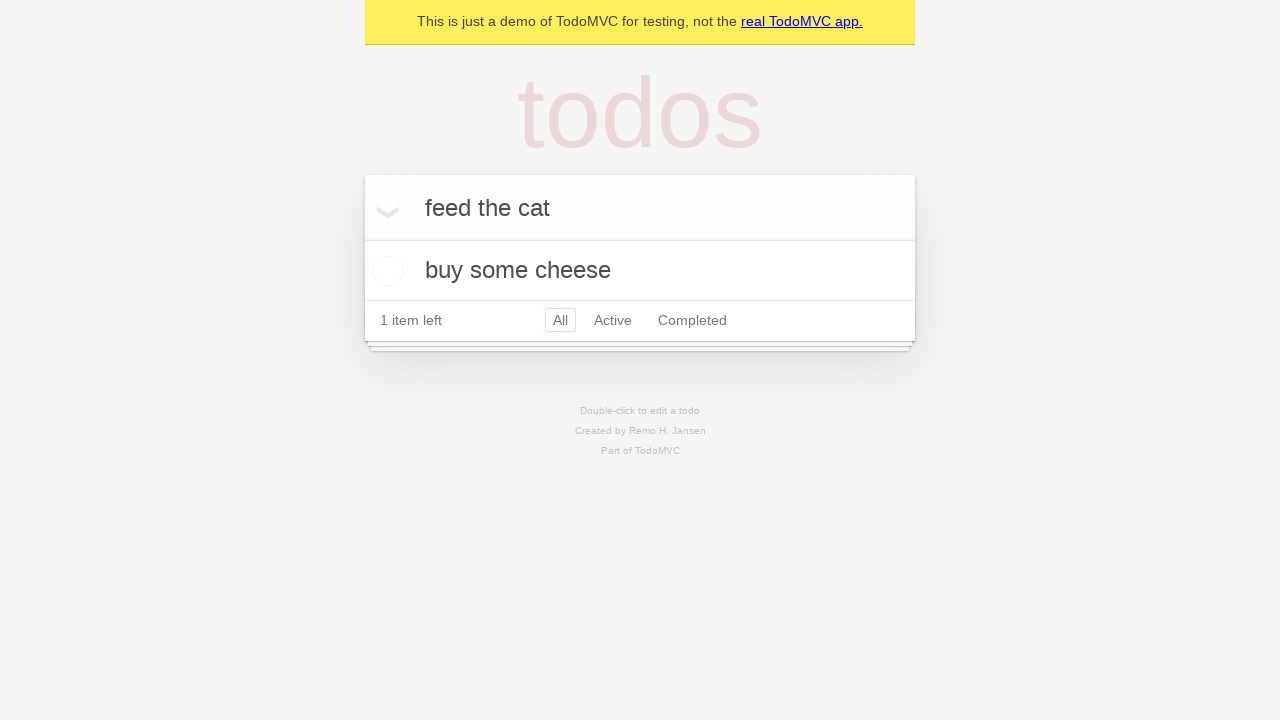

Pressed Enter to add second todo on internal:attr=[placeholder="What needs to be done?"i]
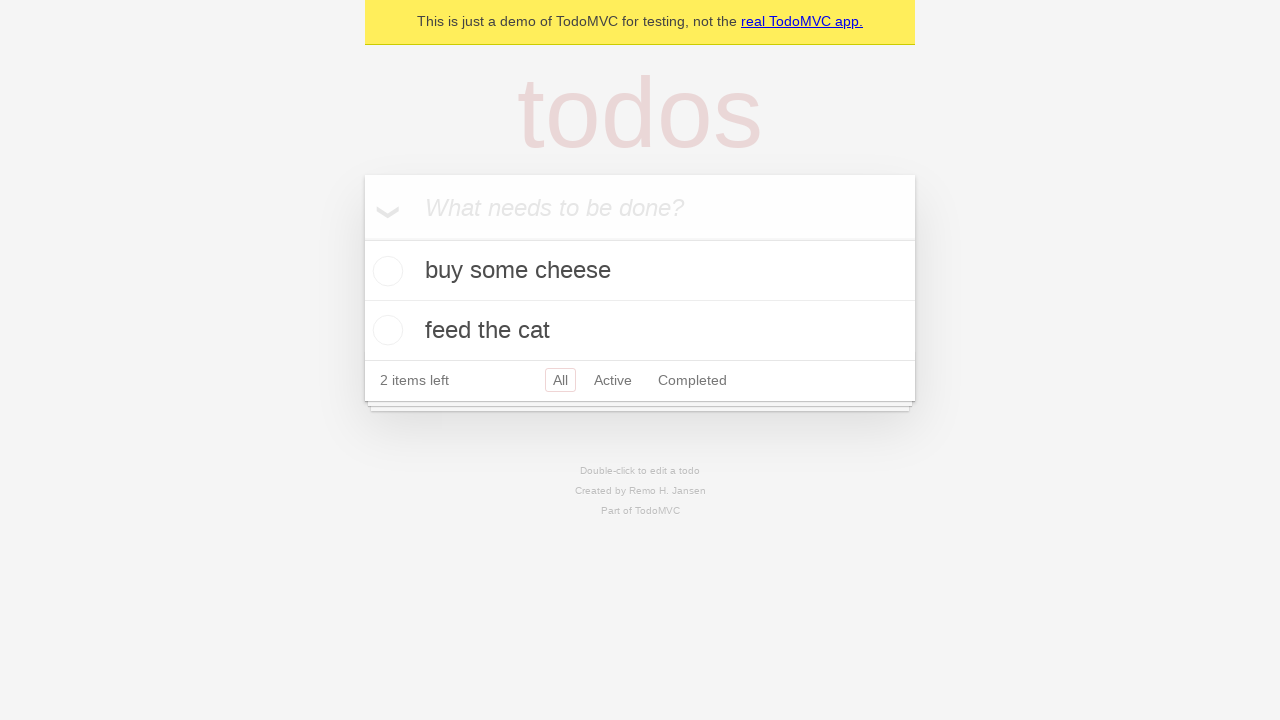

Filled input field with third todo 'book a doctors appointment' on internal:attr=[placeholder="What needs to be done?"i]
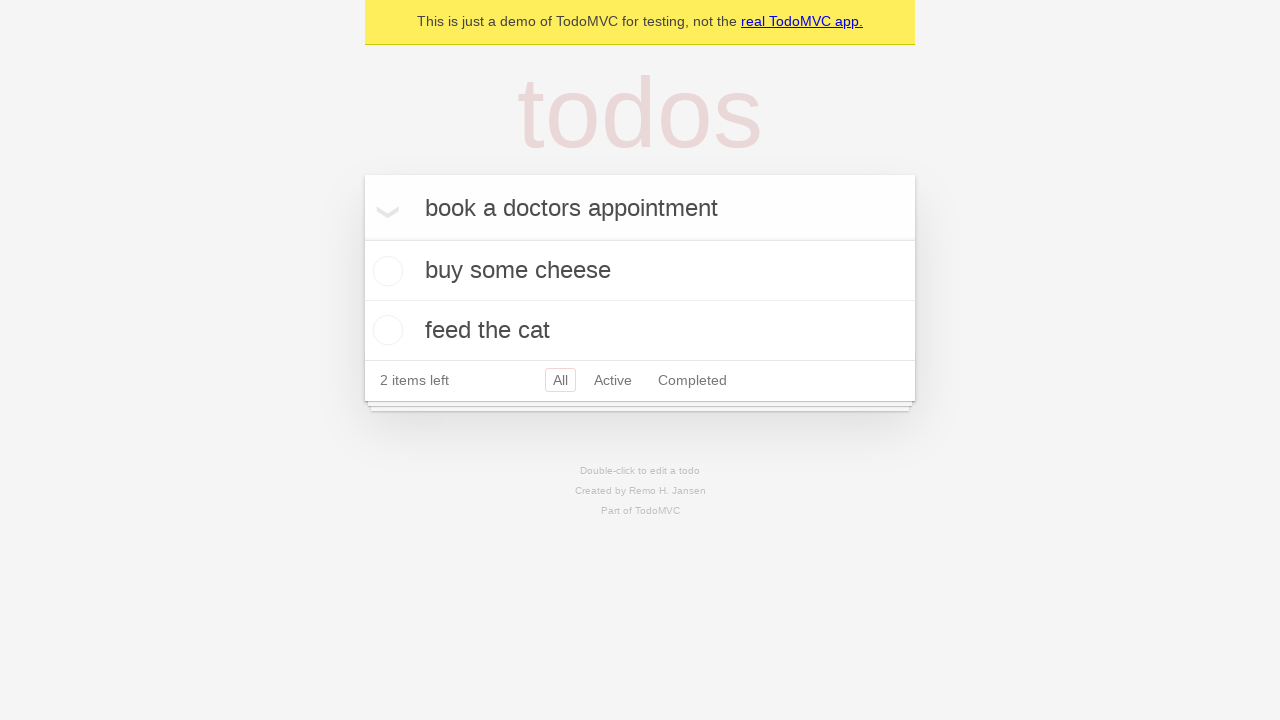

Pressed Enter to add third todo on internal:attr=[placeholder="What needs to be done?"i]
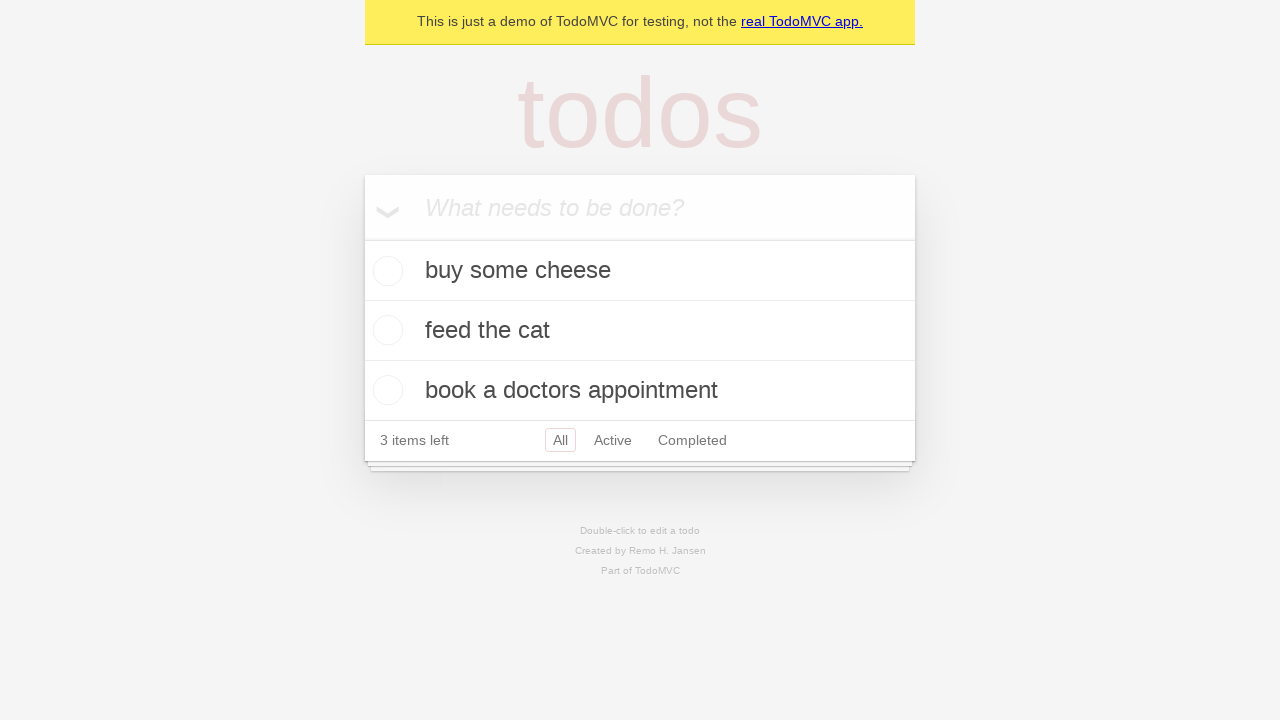

Double-clicked second todo to enter edit mode at (640, 331) on [data-testid='todo-item'] >> nth=1
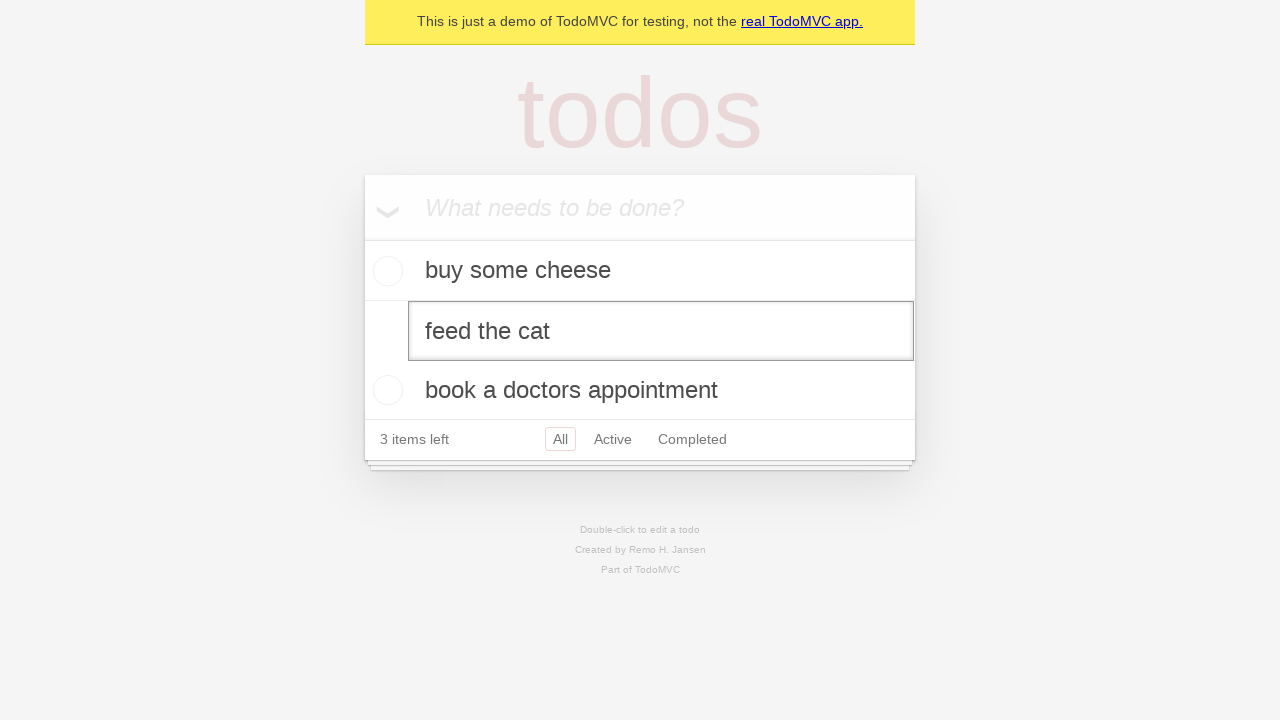

Filled edit field with new text 'buy some sausages' on [data-testid='todo-item'] >> nth=1 >> internal:role=textbox[name="Edit"i]
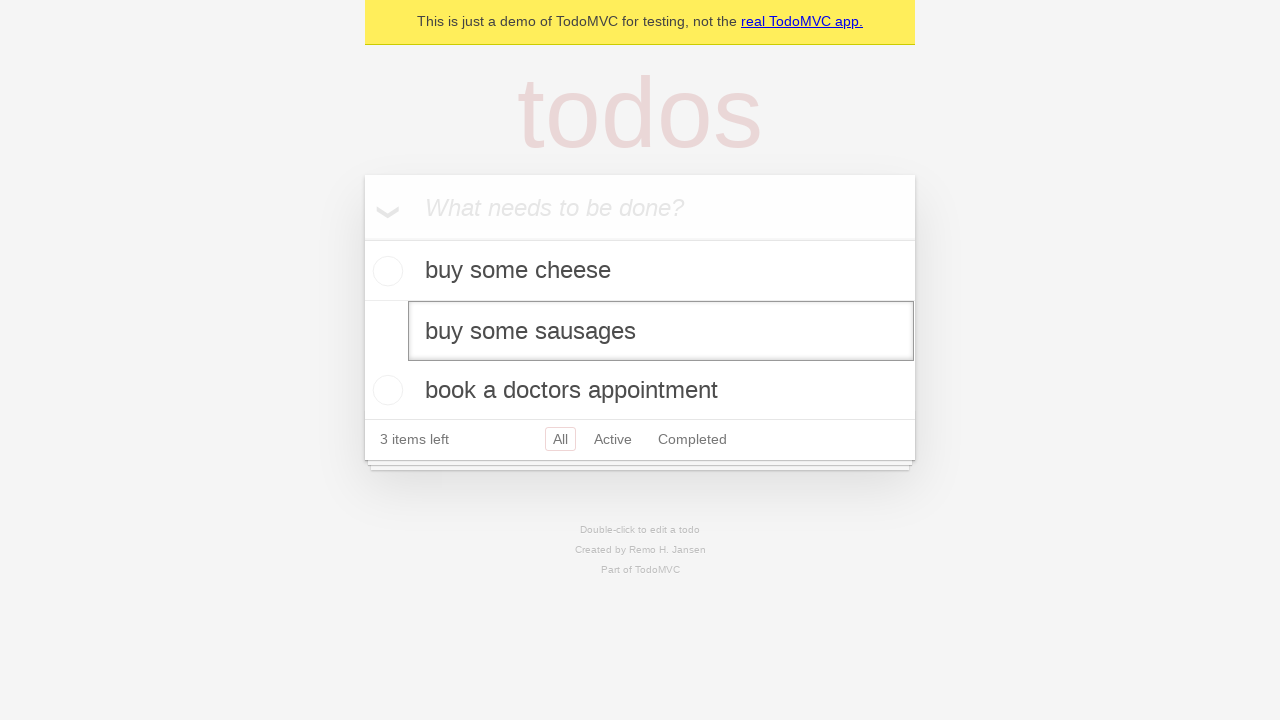

Pressed Escape to cancel edits on [data-testid='todo-item'] >> nth=1 >> internal:role=textbox[name="Edit"i]
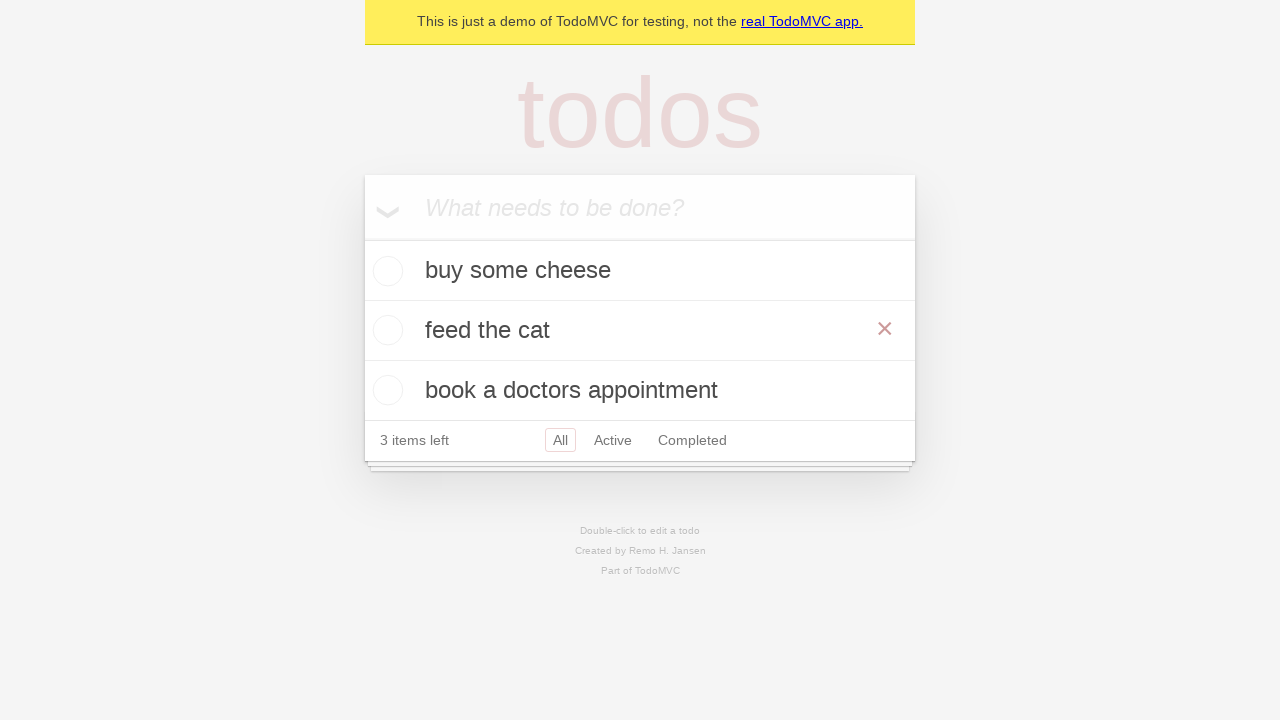

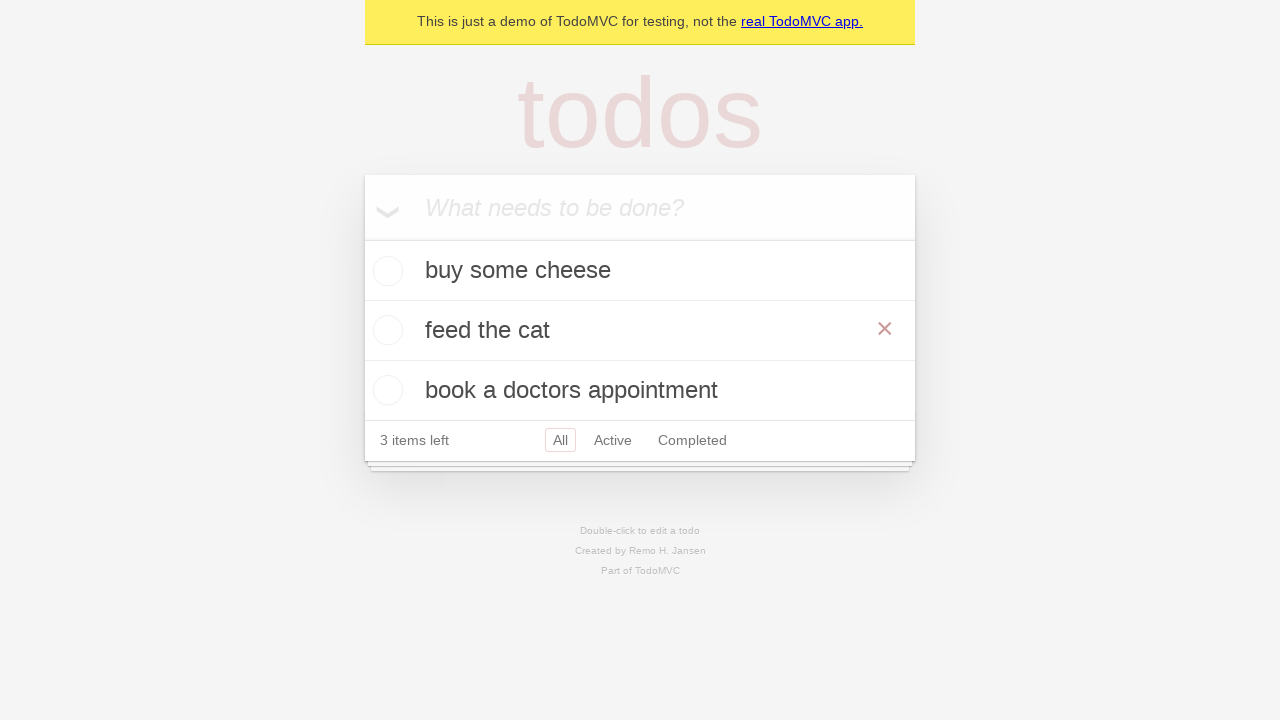